Tests adding specific grocery items (Cucumber, Brocolli, Beetroot) to a shopping cart by iterating through the product list and clicking "Add to cart" for matching items.

Starting URL: https://rahulshettyacademy.com/seleniumPractise/

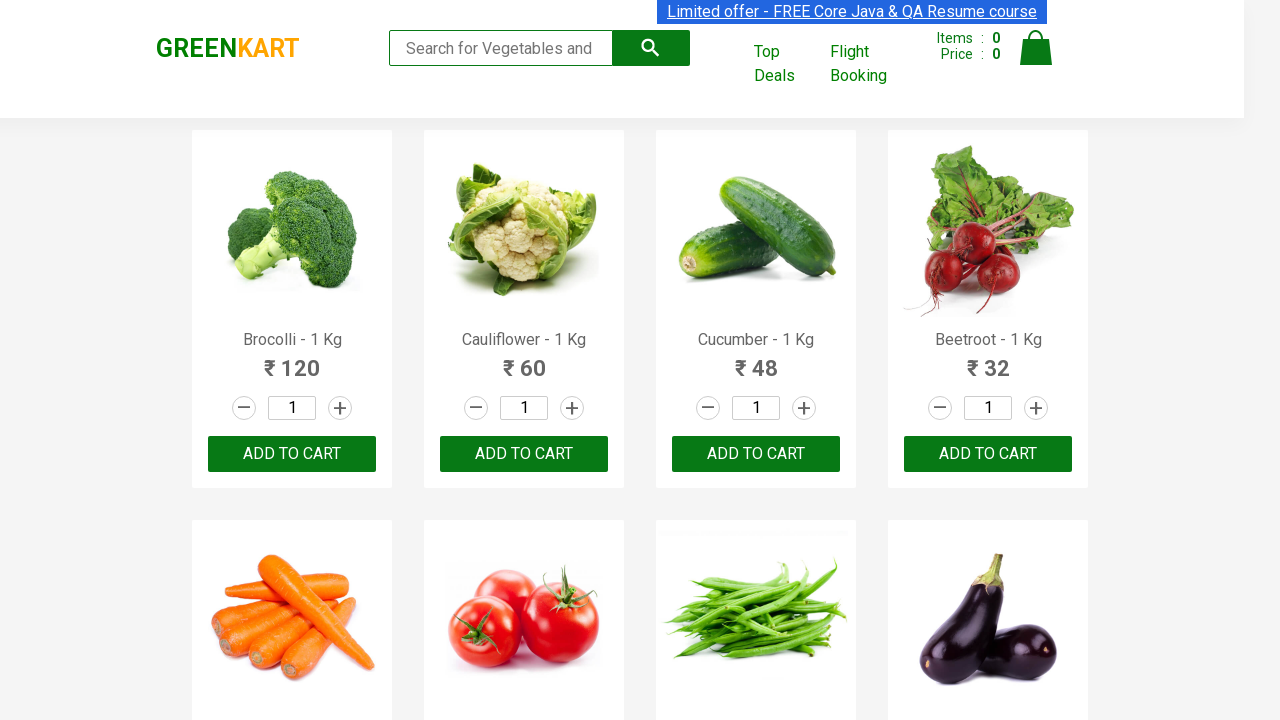

Waited for product list to load
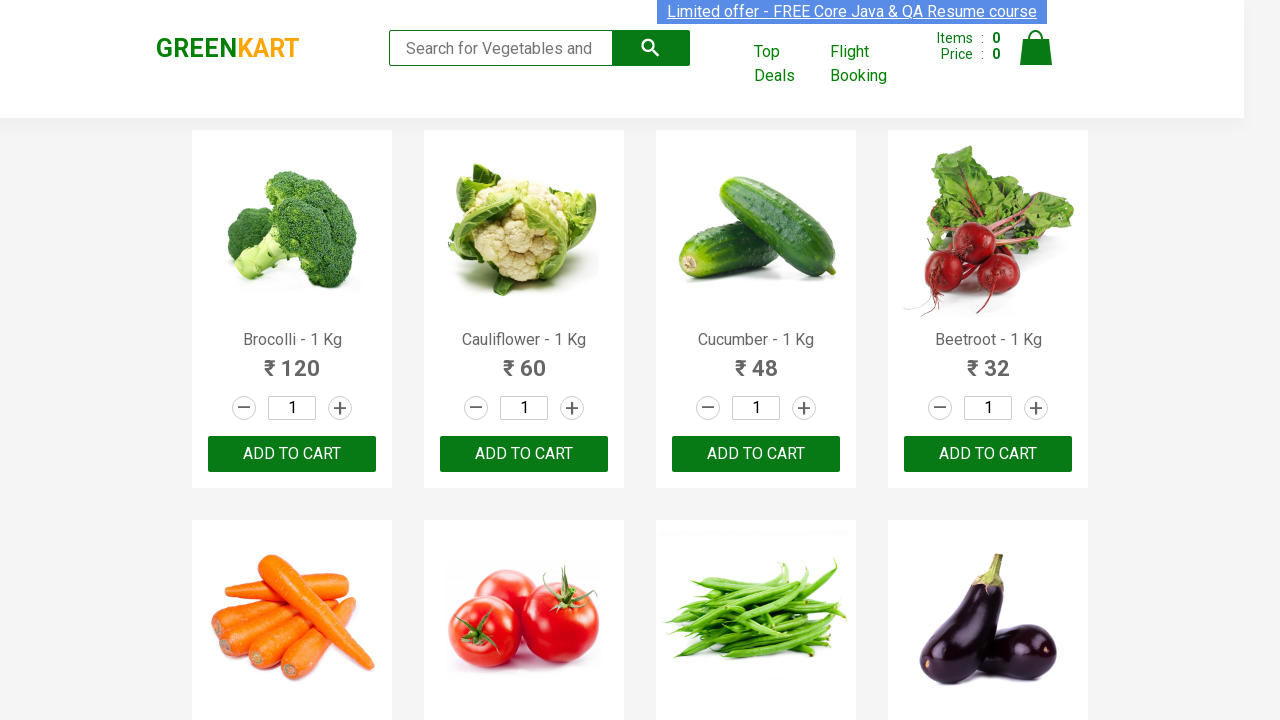

Retrieved all product elements from the page
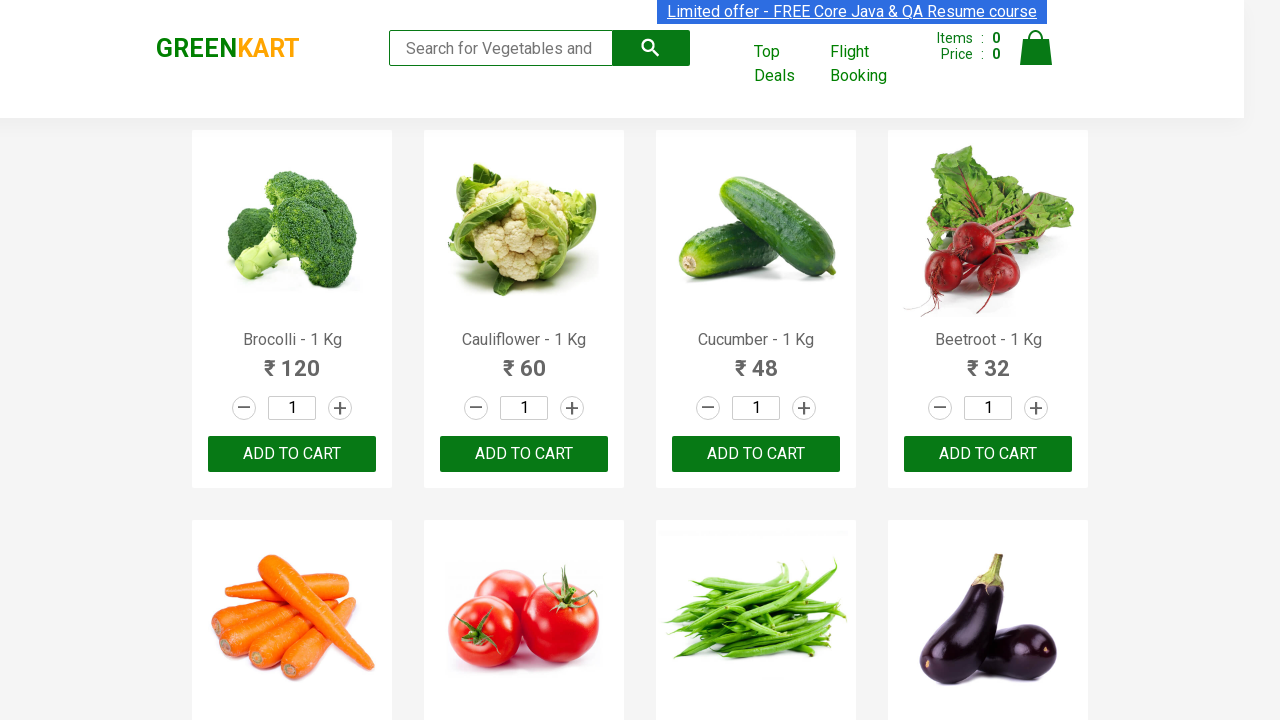

Found product 'Brocolli' in the list
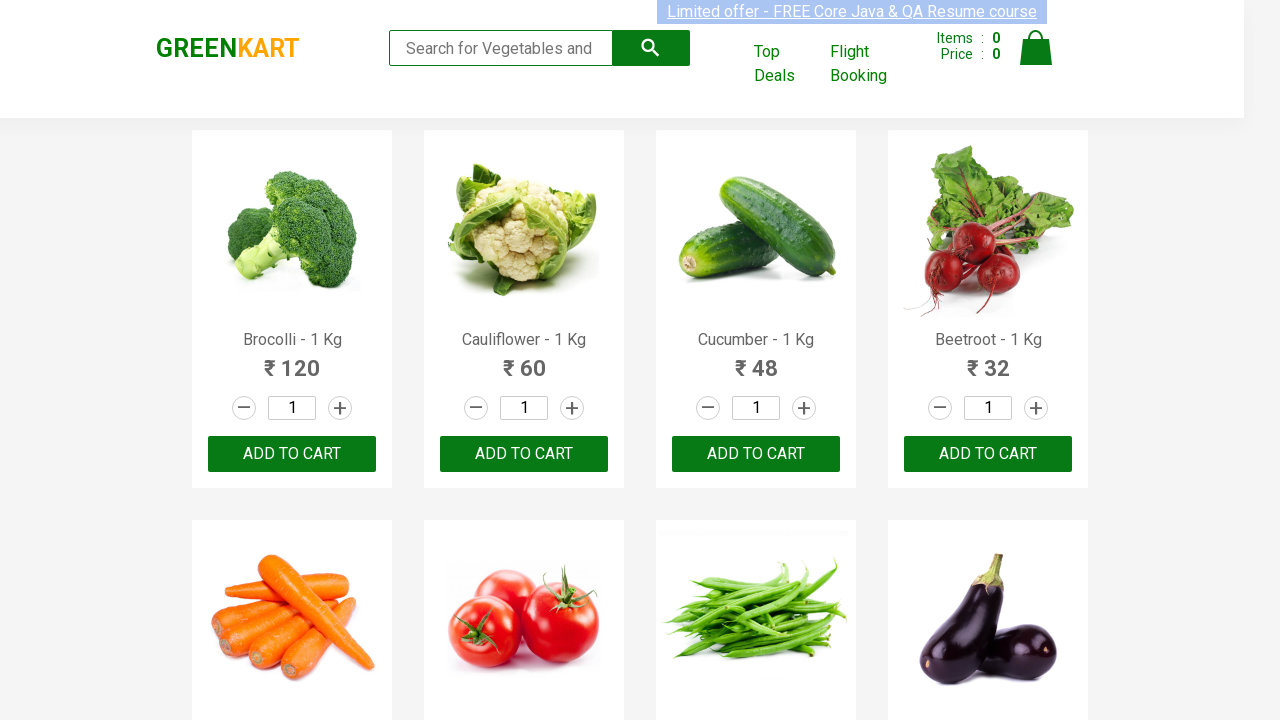

Clicked 'Add to cart' button for Brocolli at (292, 454) on xpath=//div[@class='product-action']/button >> nth=0
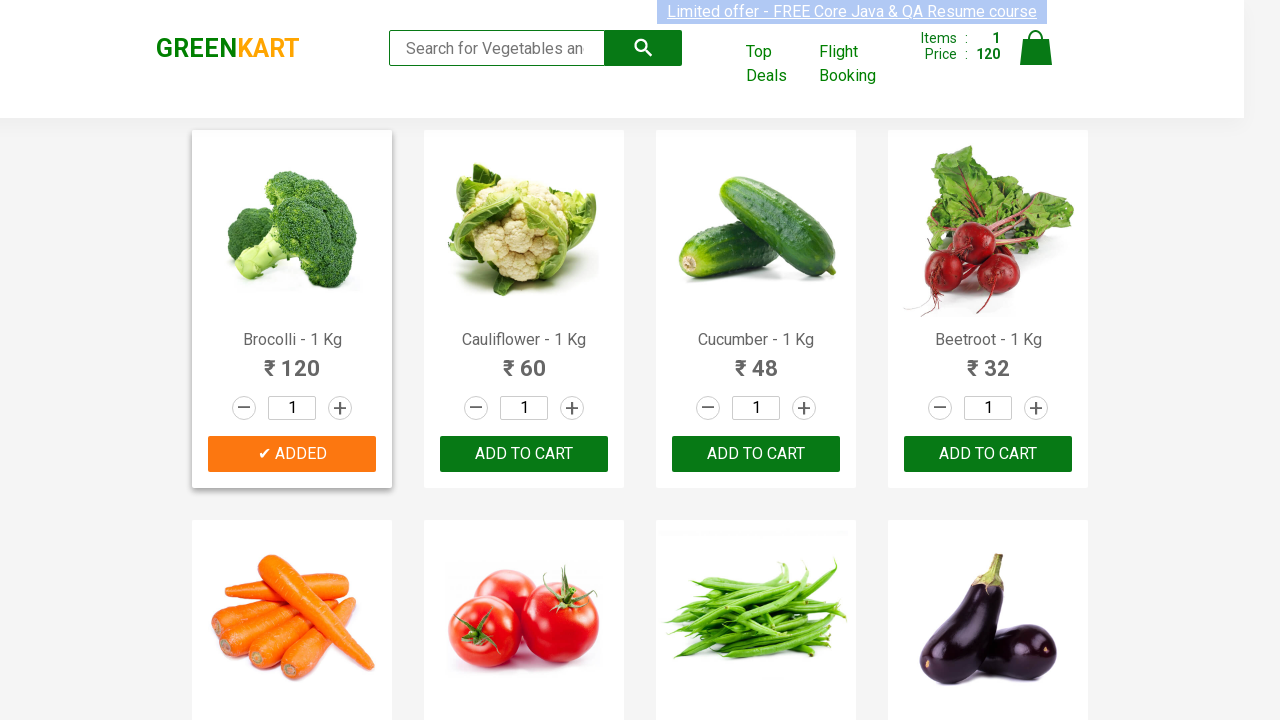

Found product 'Cucumber' in the list
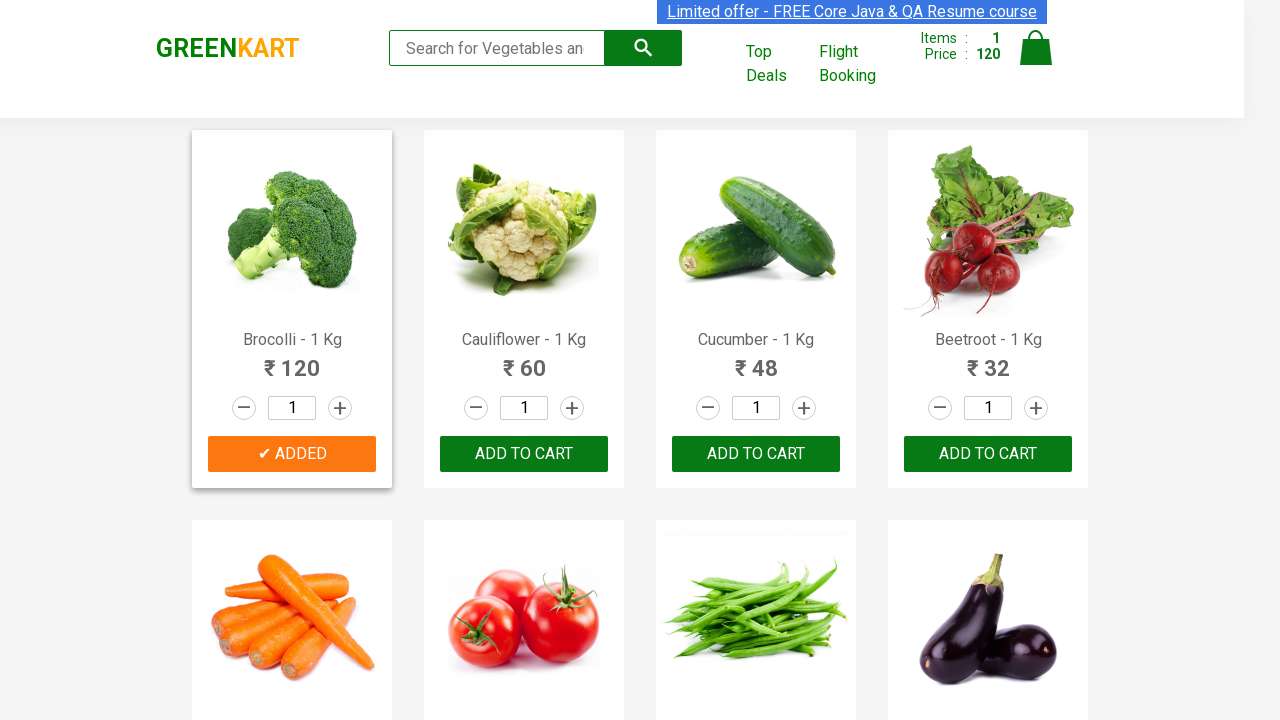

Clicked 'Add to cart' button for Cucumber at (756, 454) on xpath=//div[@class='product-action']/button >> nth=2
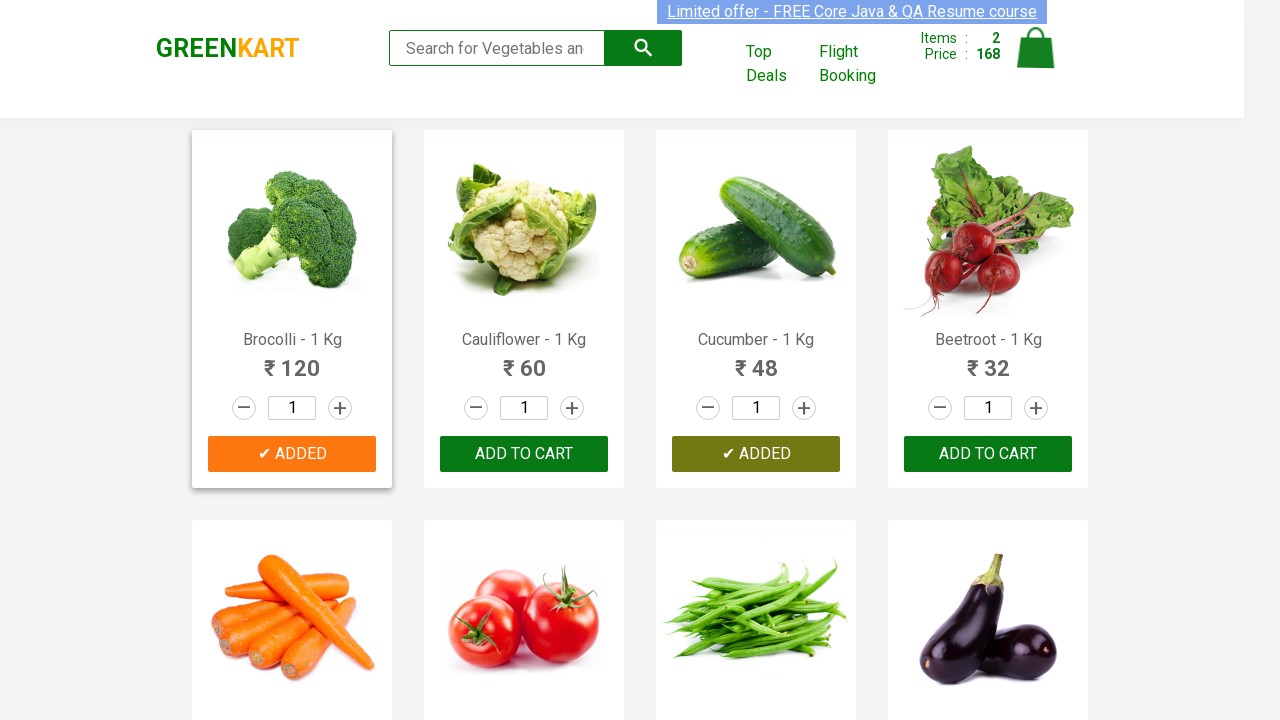

Found product 'Beetroot' in the list
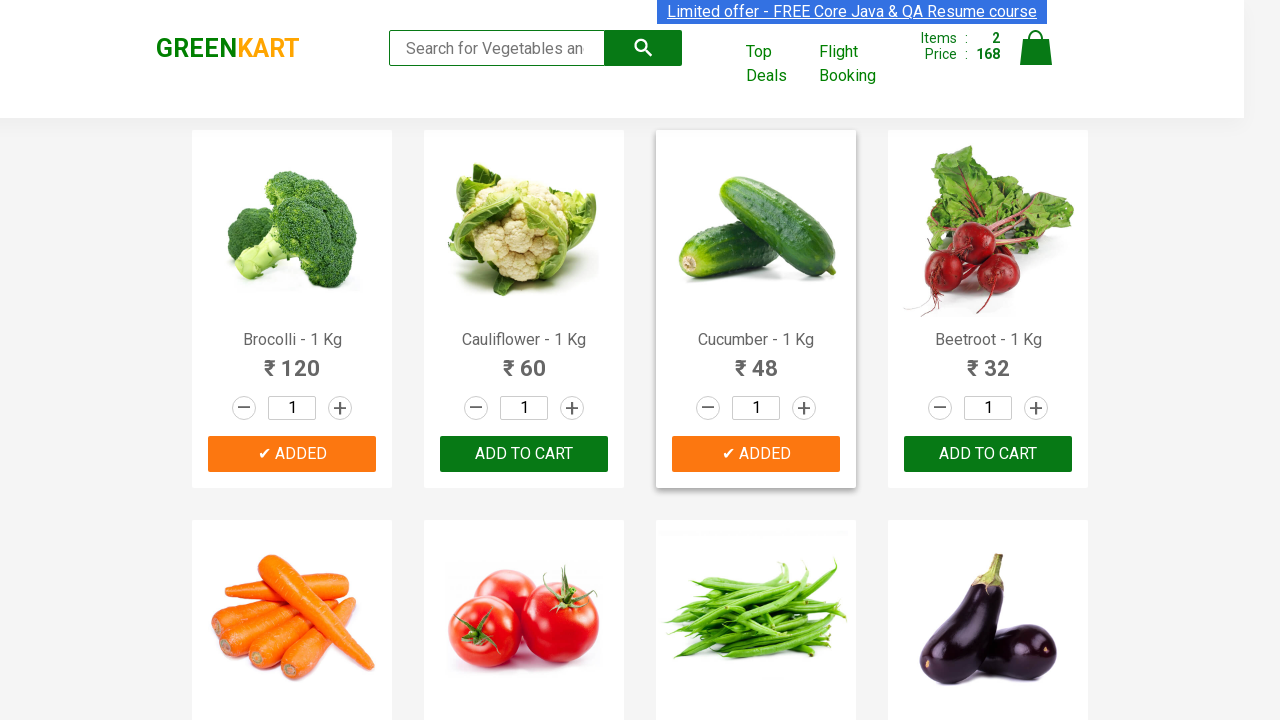

Clicked 'Add to cart' button for Beetroot at (988, 454) on xpath=//div[@class='product-action']/button >> nth=3
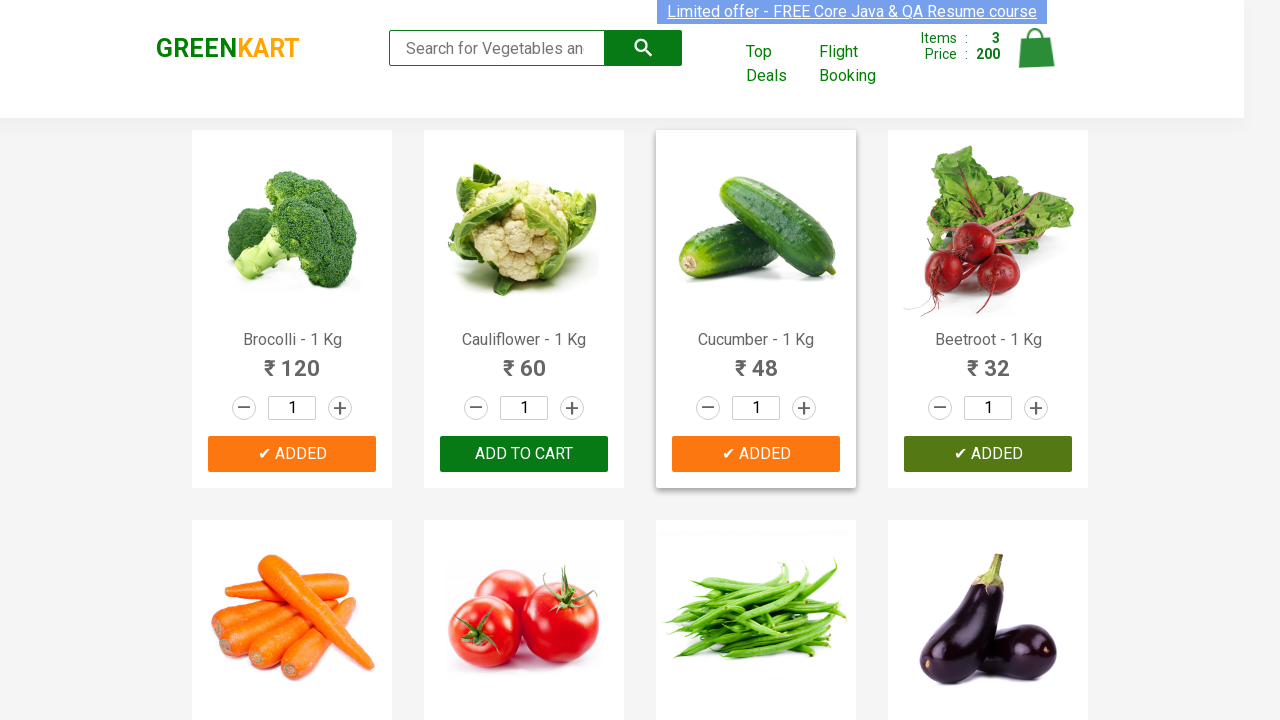

Waited for cart to update
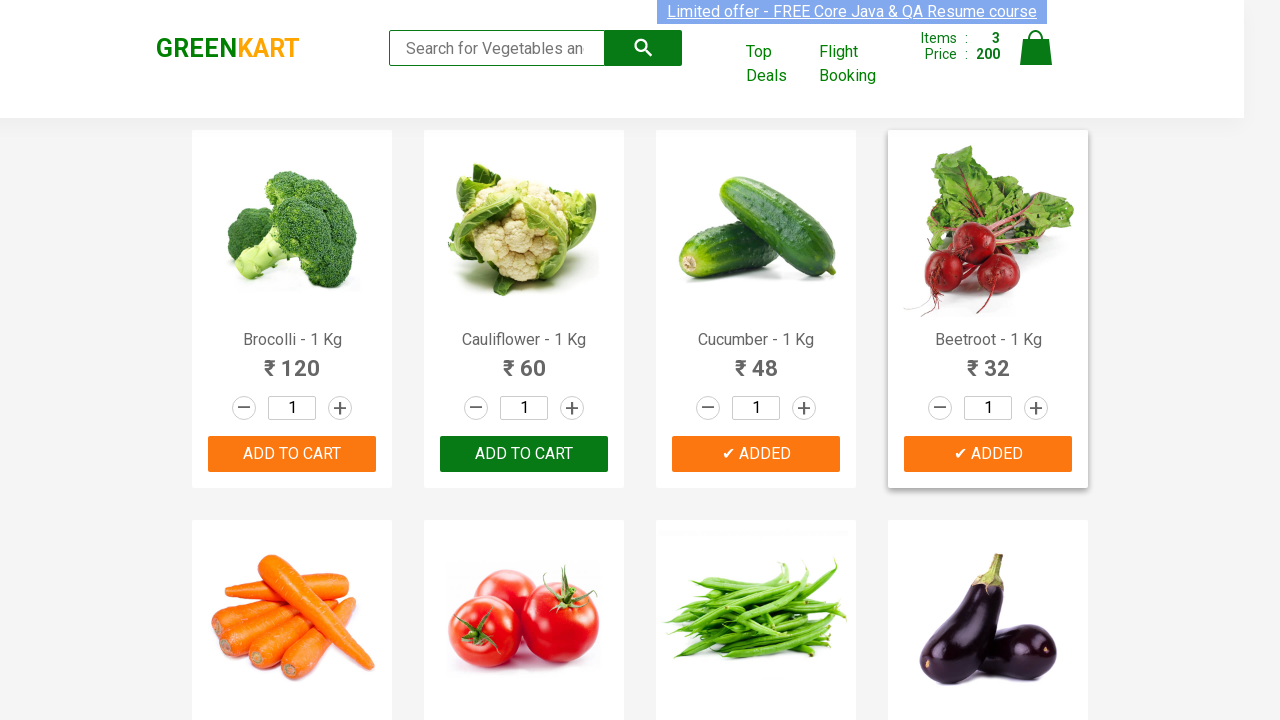

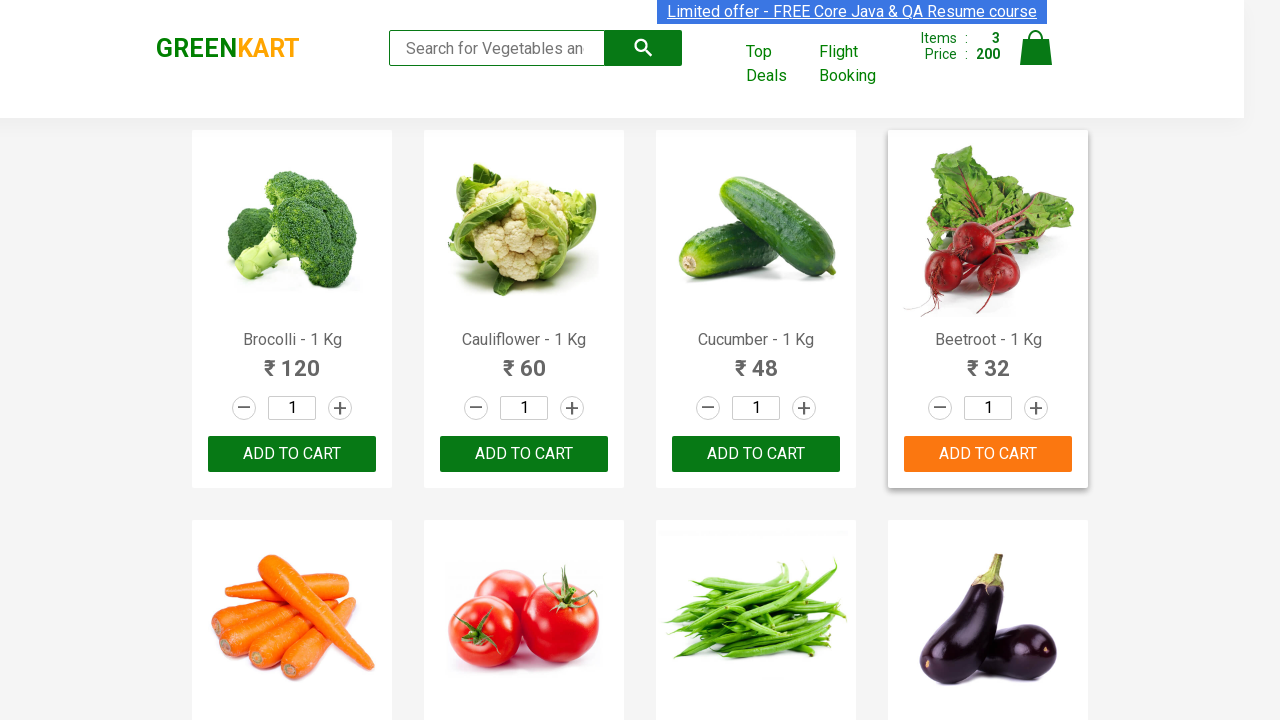